Tests catalog search functionality on a Russian pet food website by navigating through category menus, selecting a flavor filter (berries), and applying the filter to view filtered products.

Starting URL: https://www.dogeat.ru/

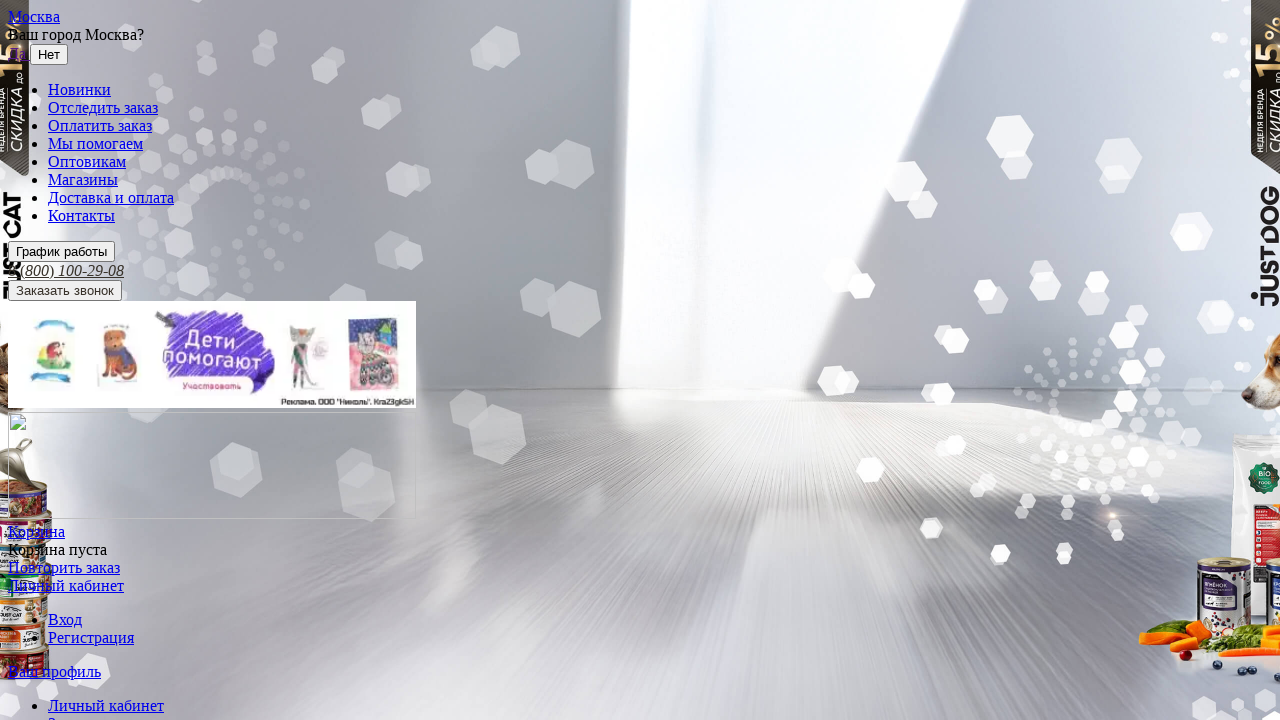

Clicked on catalog navigation menu item at (104, 360) on xpath=//*[@id='mainBlock']/div[2]/div/nav/ul/li[1]/a
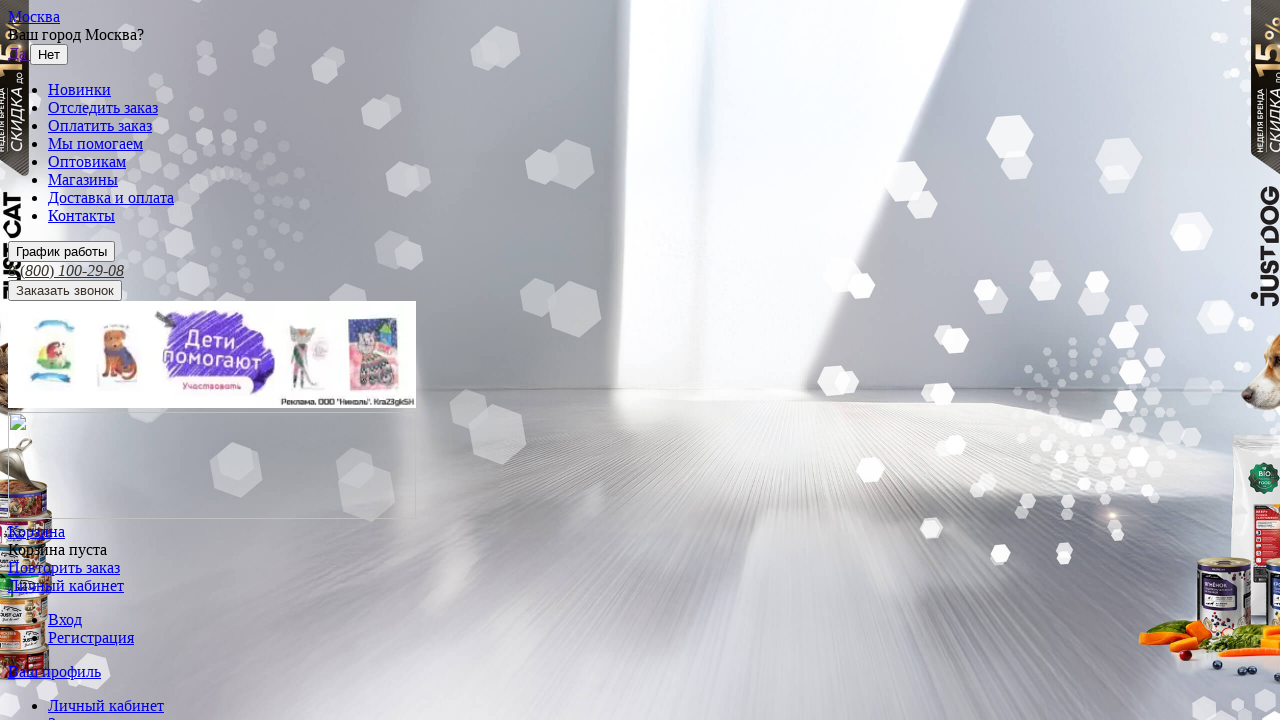

Category selector loaded
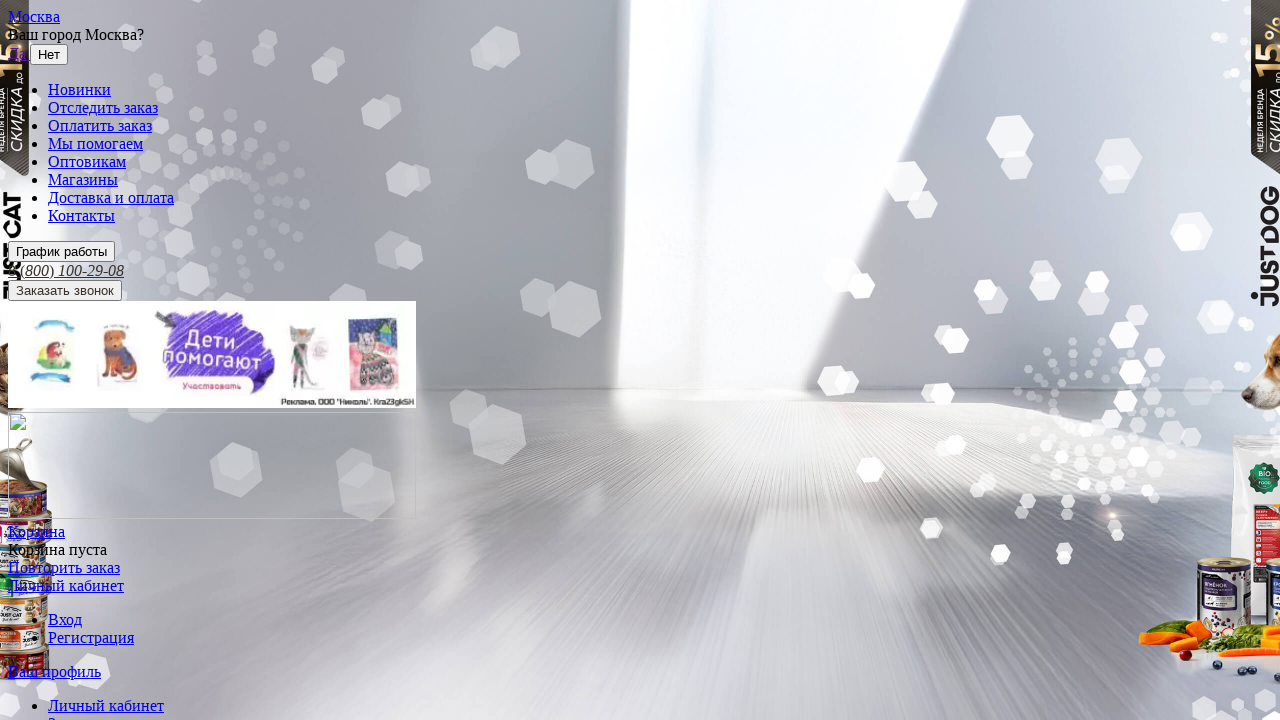

Clicked on category at (440, 361) on xpath=//*[@id='content']/div/div[1]/div/div[3]/a/span[2]
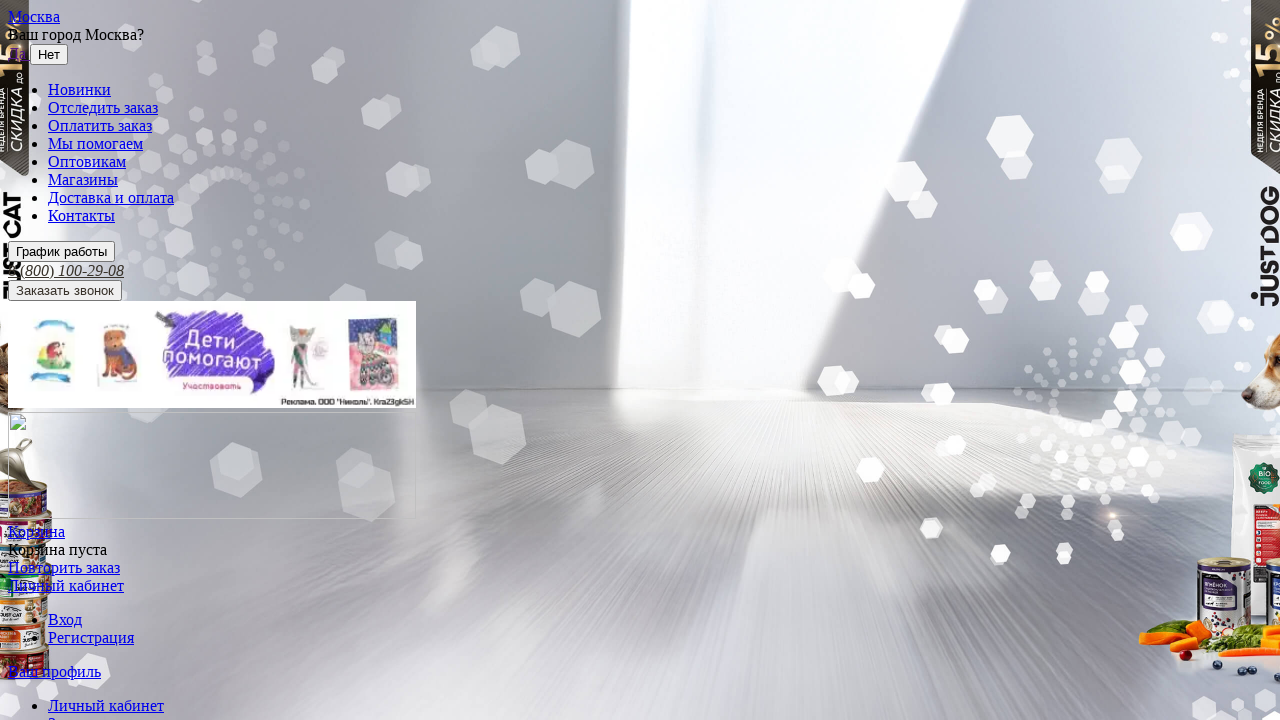

Flavor/taste filter dropdown loaded
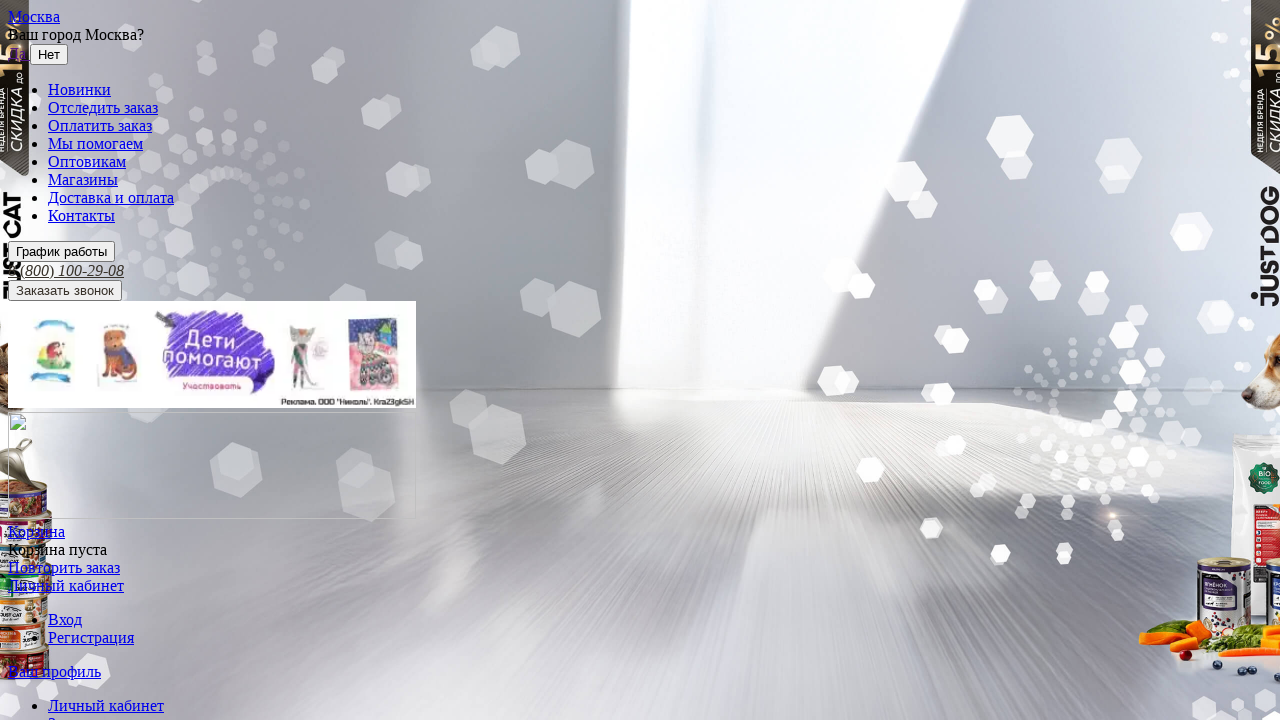

Opened flavor/taste filter dropdown at (25, 360) on xpath=//*[@id='vkus']/div[1]/span[1]
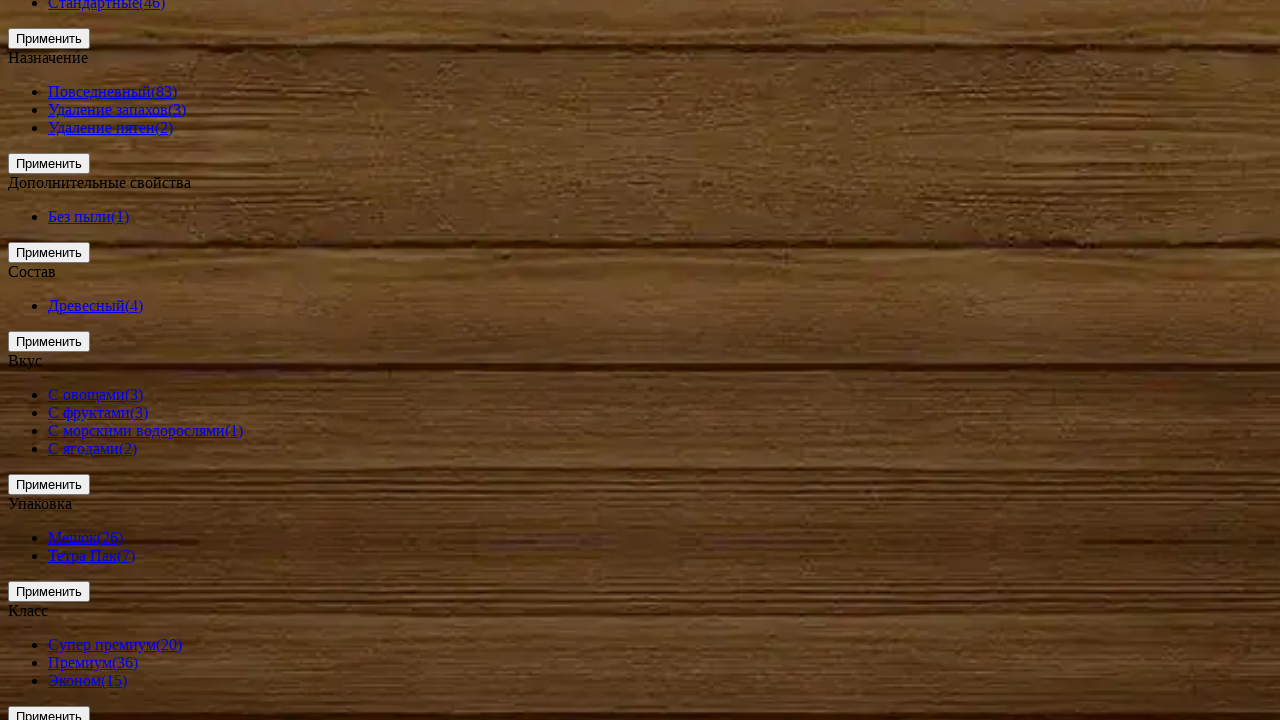

Berries flavor option loaded
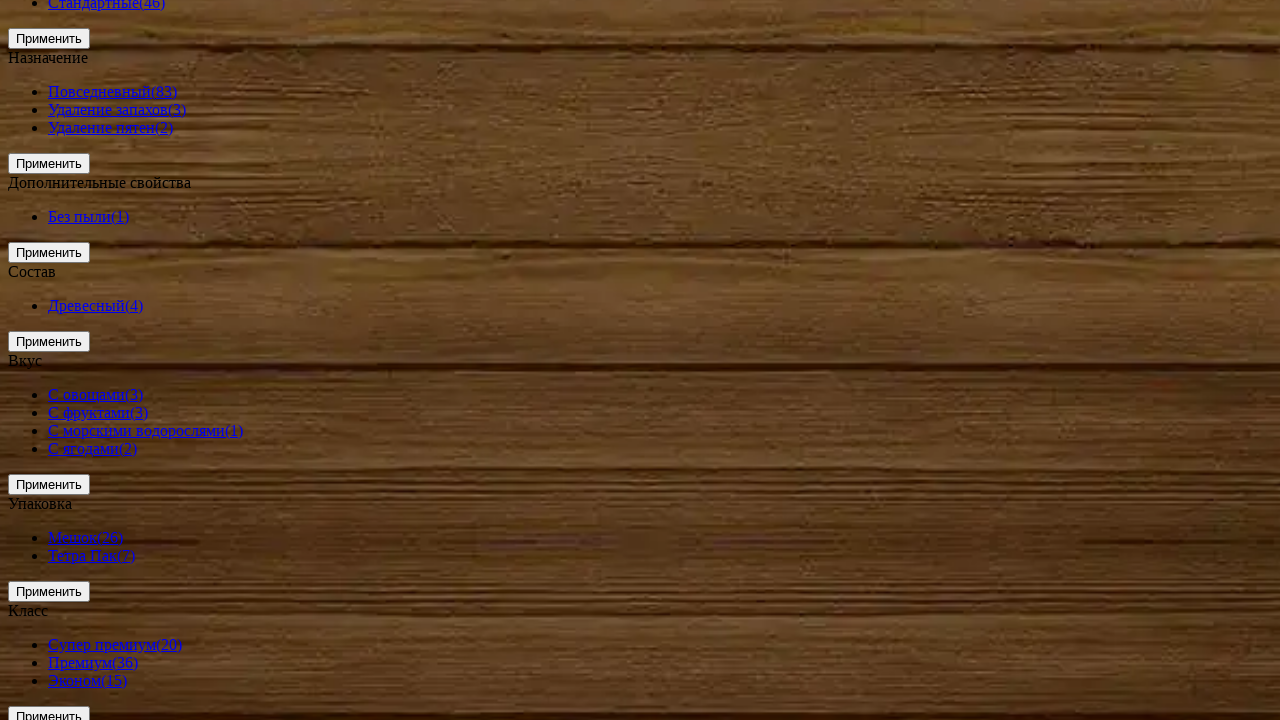

Selected 'with berries' flavor option at (84, 448) on xpath=//*[@id='vkus___s-yagodami']/a
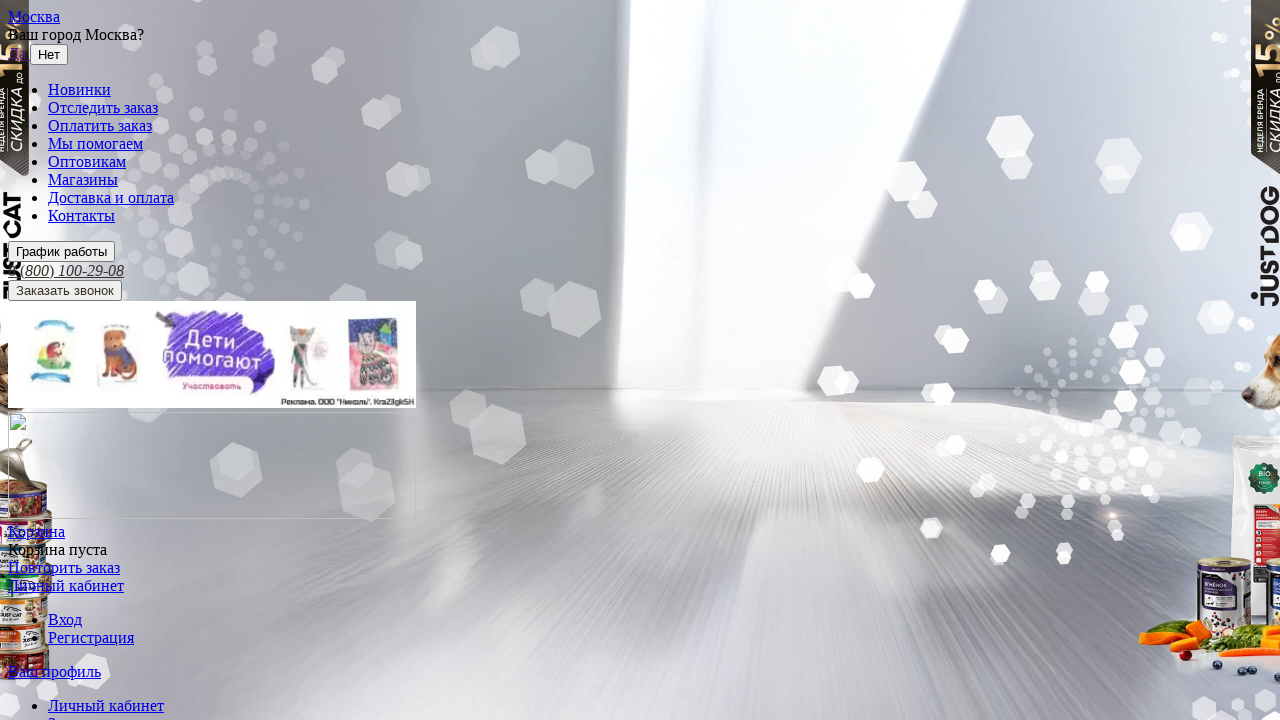

Apply filter button loaded
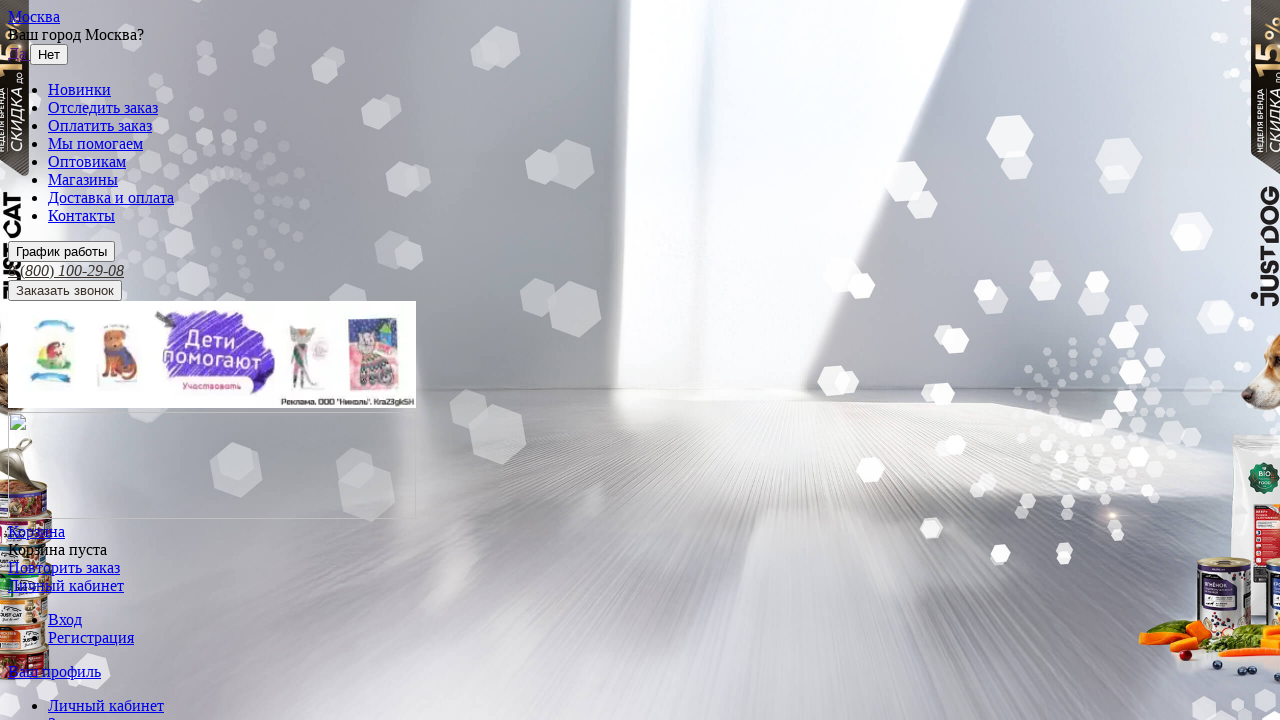

Clicked apply filter button at (49, 360) on xpath=//*[@id='vkus']/div[2]/div[2]/button
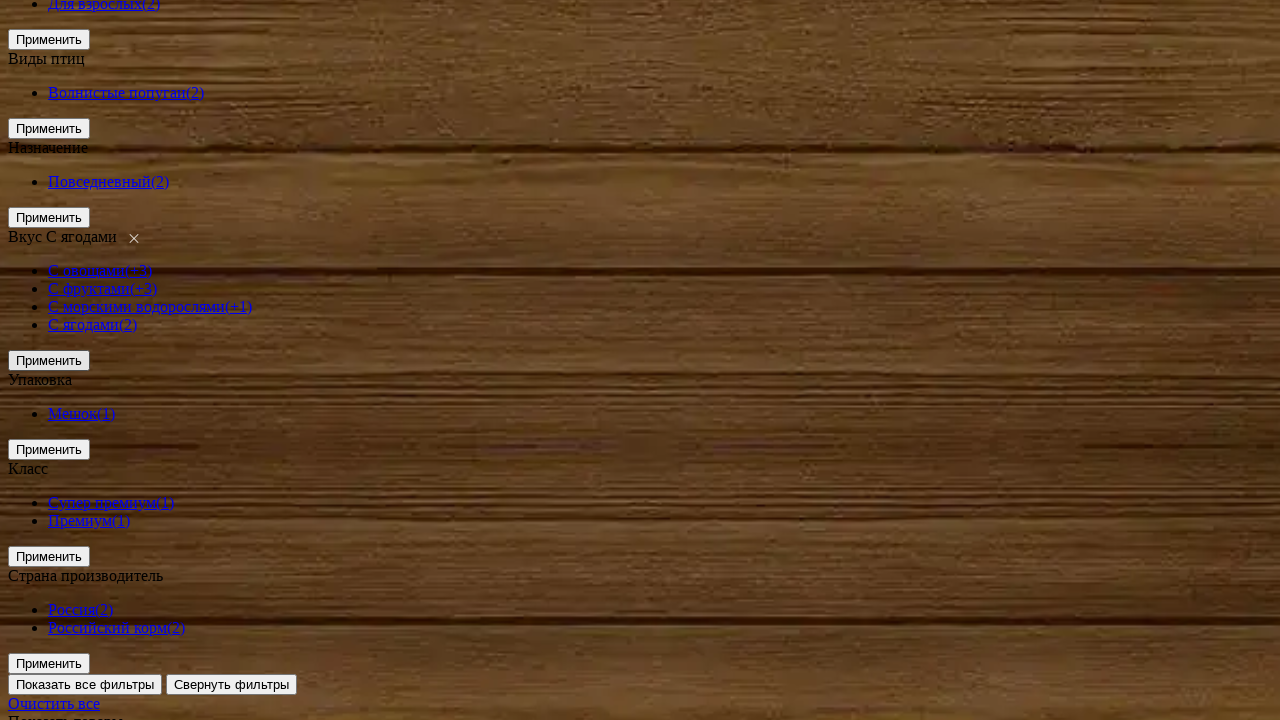

Filtered results loaded successfully
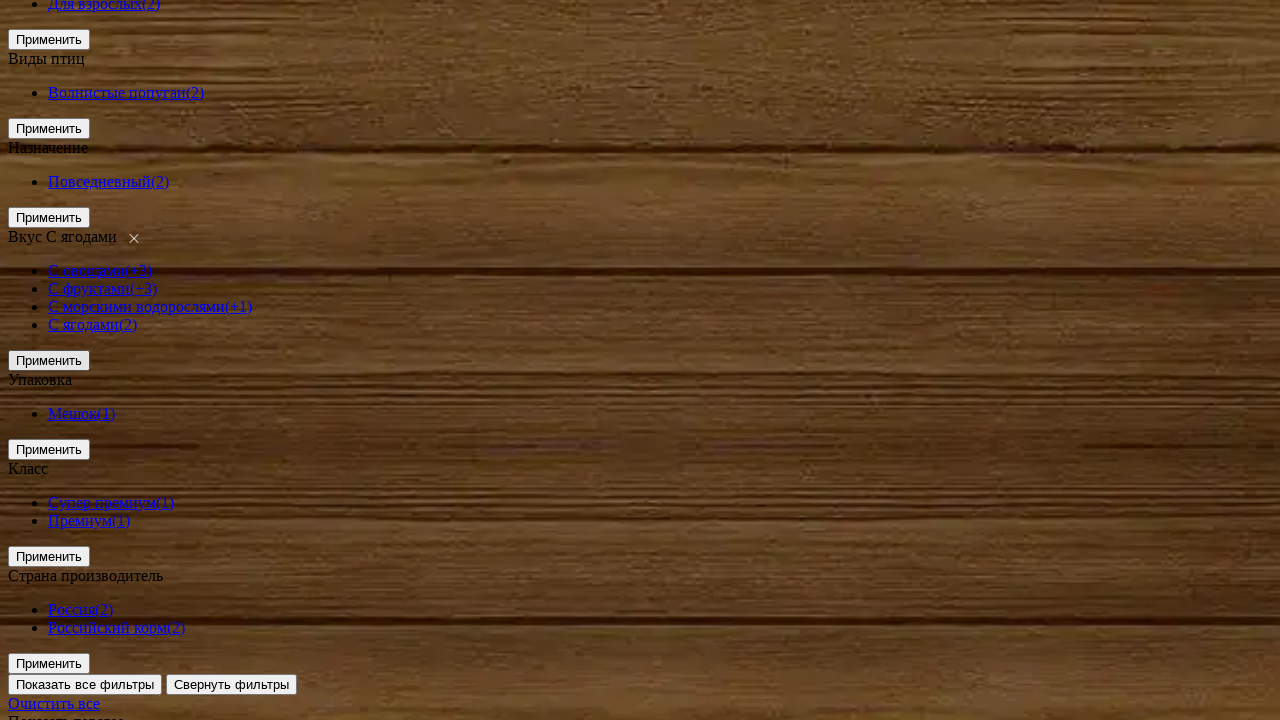

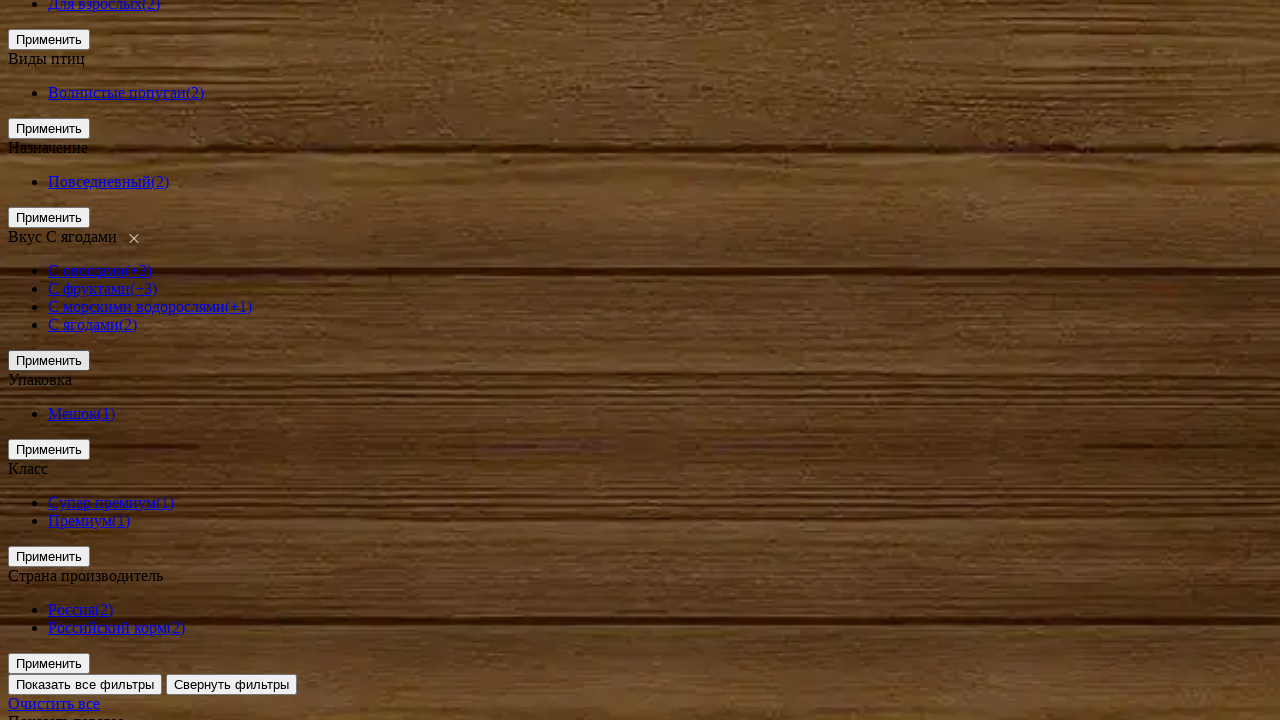